Tests language switching functionality by clicking the German language link and verifying URL changes

Starting URL: https://itcareerhub.de/ru

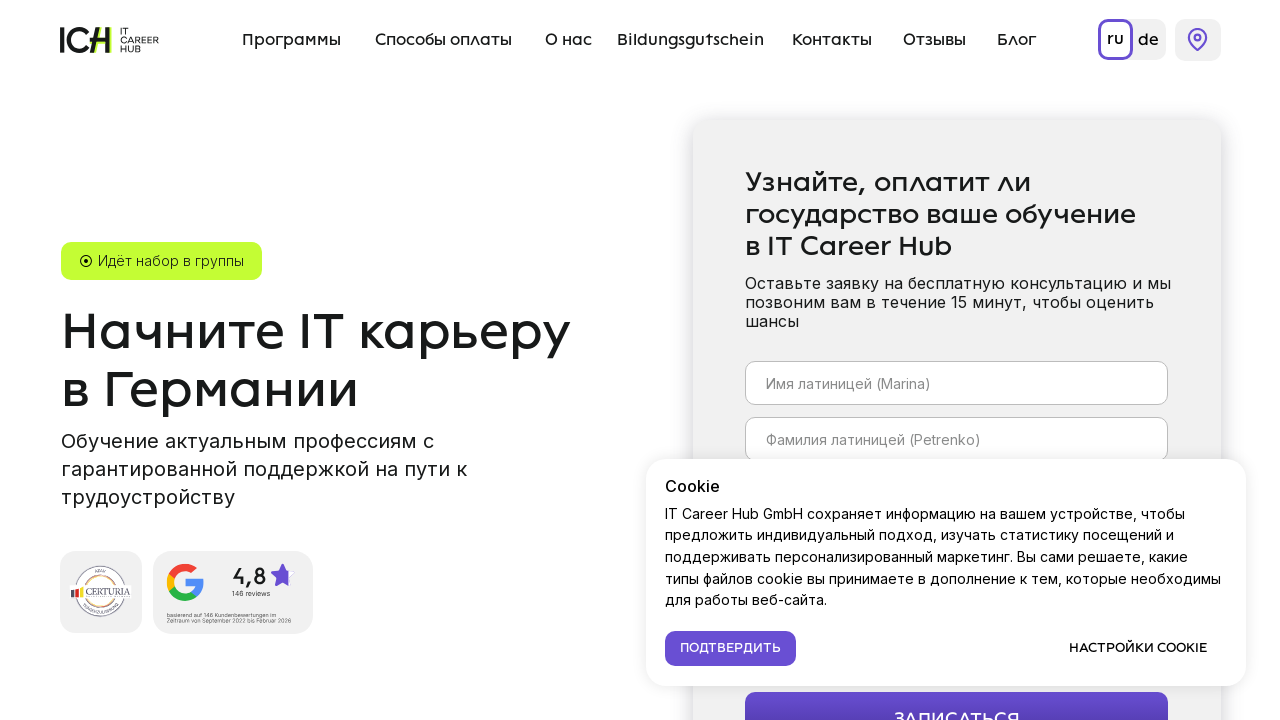

Clicked German language link at (1148, 40) on a:has-text('de')
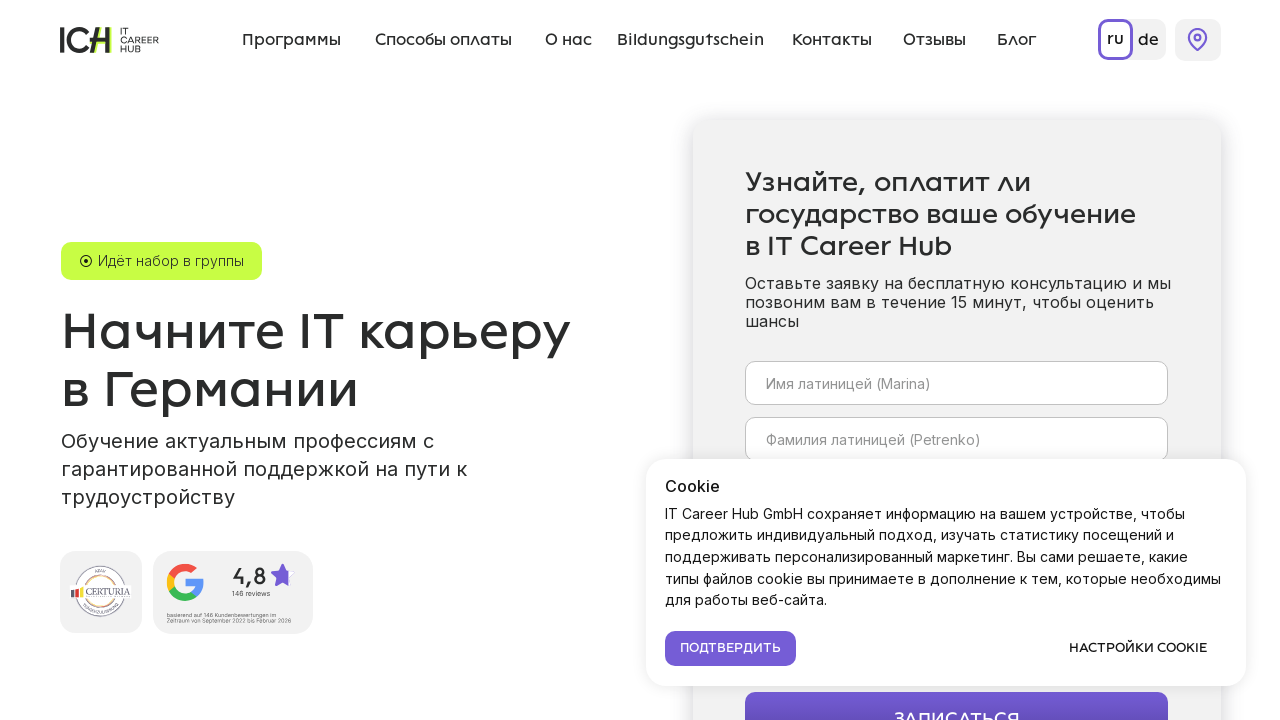

Navigation to German language version completed - URL changed to https://itcareerhub.de/
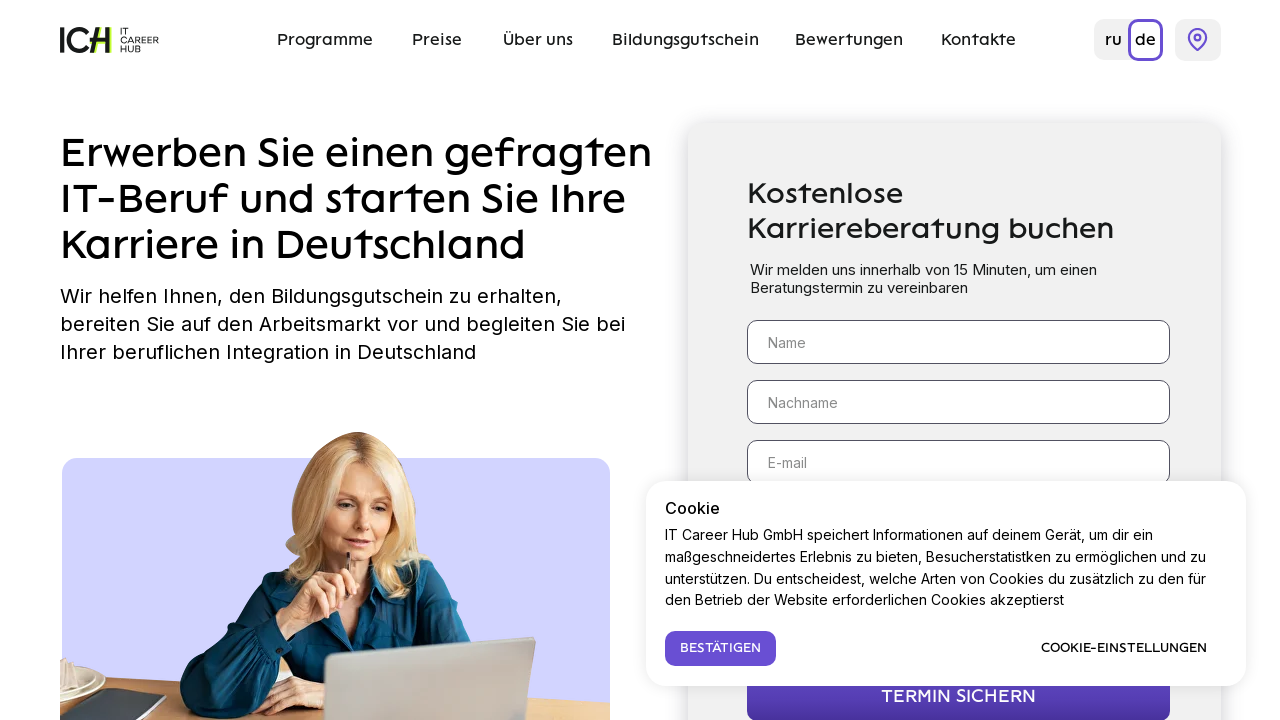

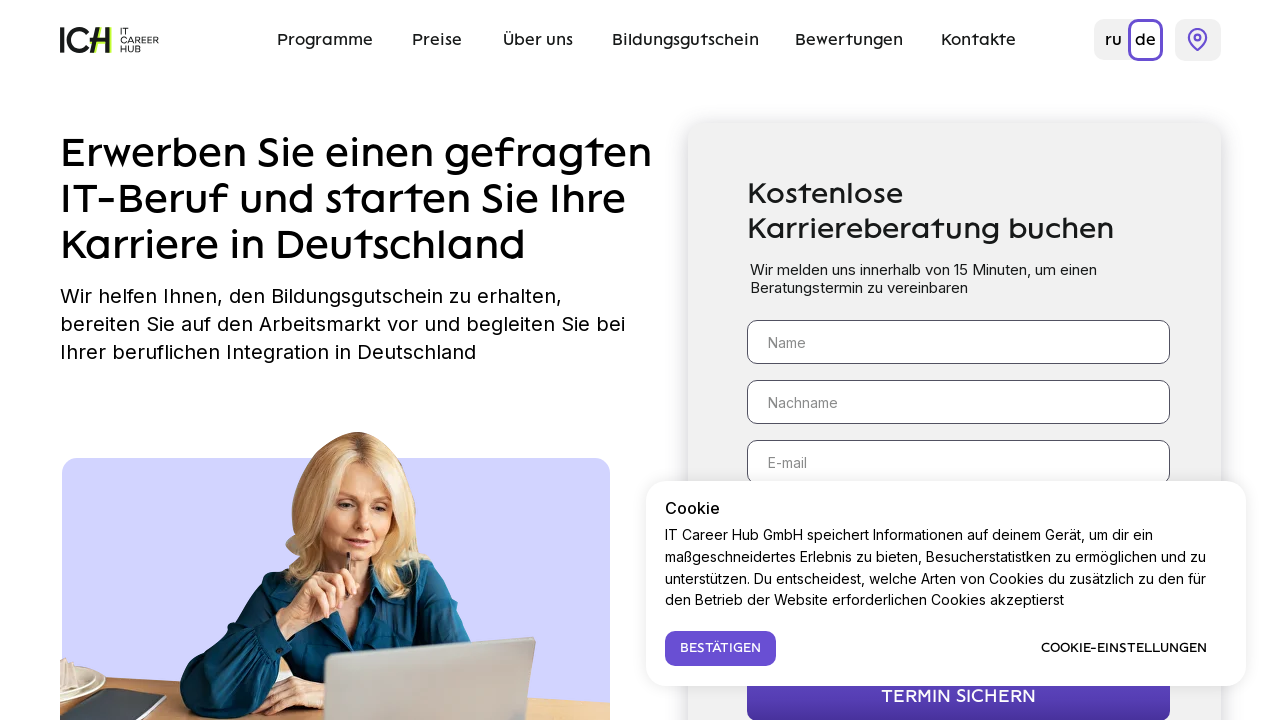